Navigates to Rahul Shetty Academy website and verifies the page loads by checking the title

Starting URL: https://rahulshettyacademy.com

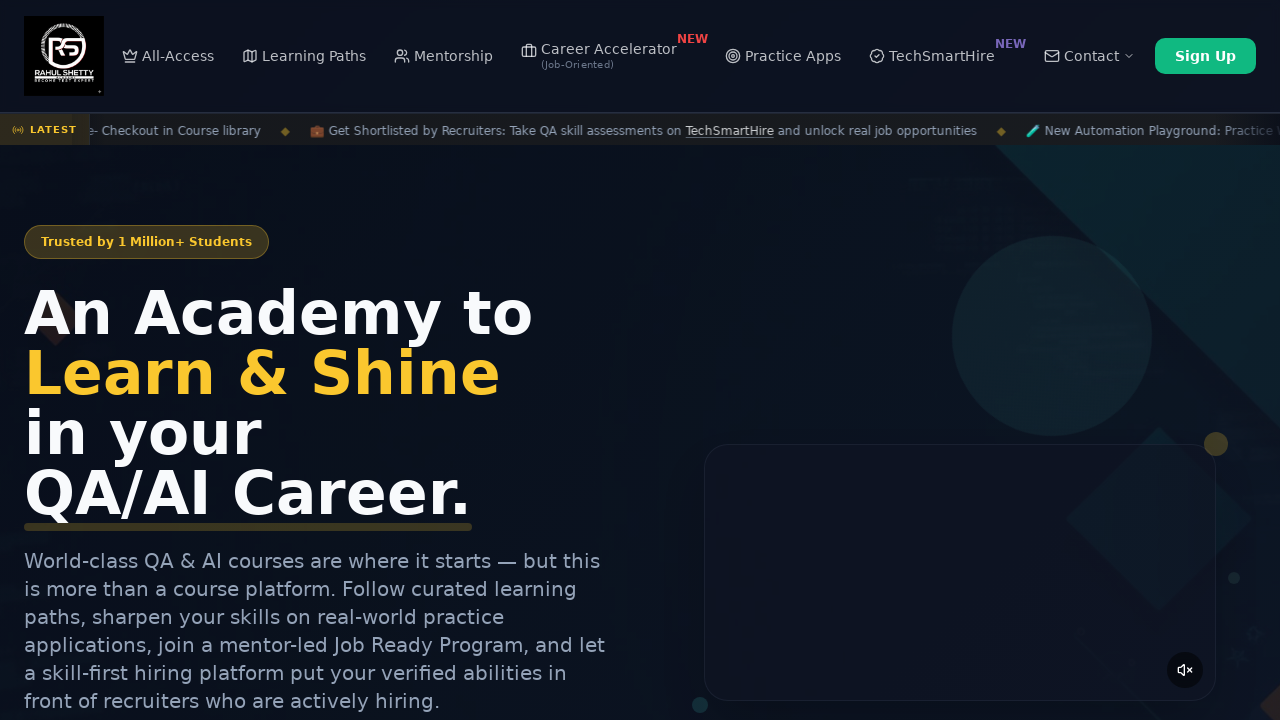

Retrieved page title
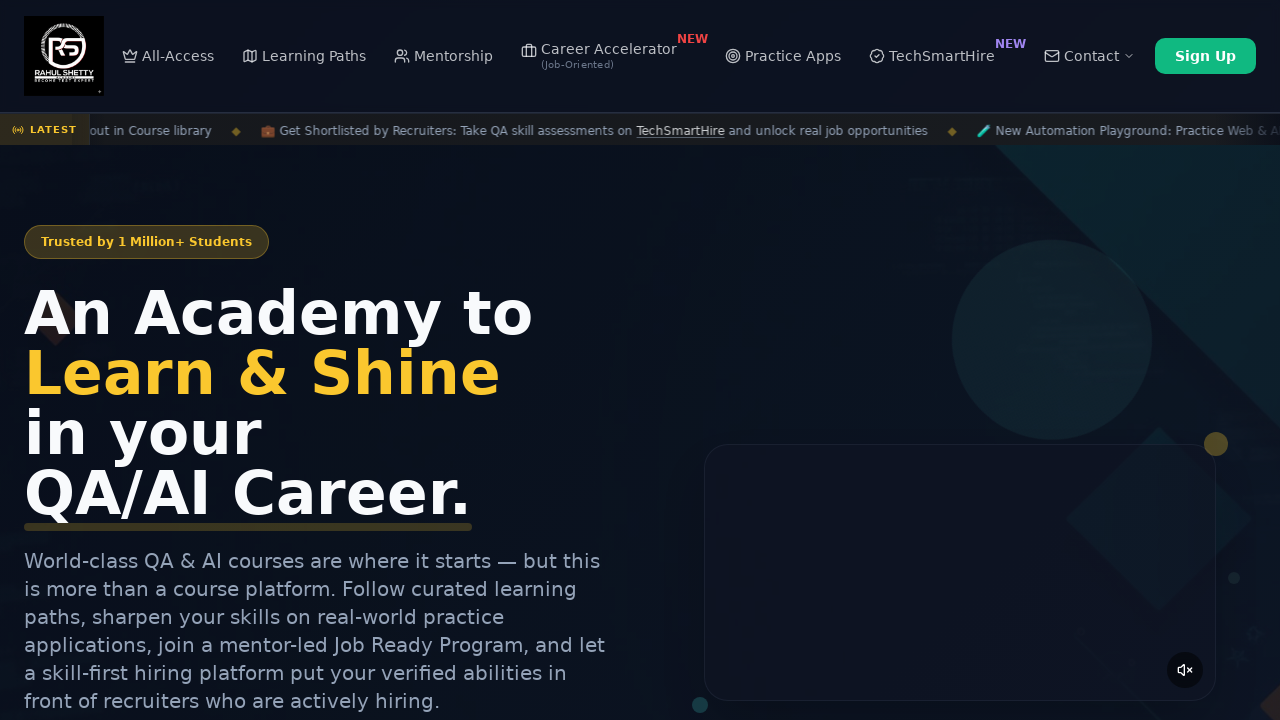

Page loaded successfully - networkidle state reached
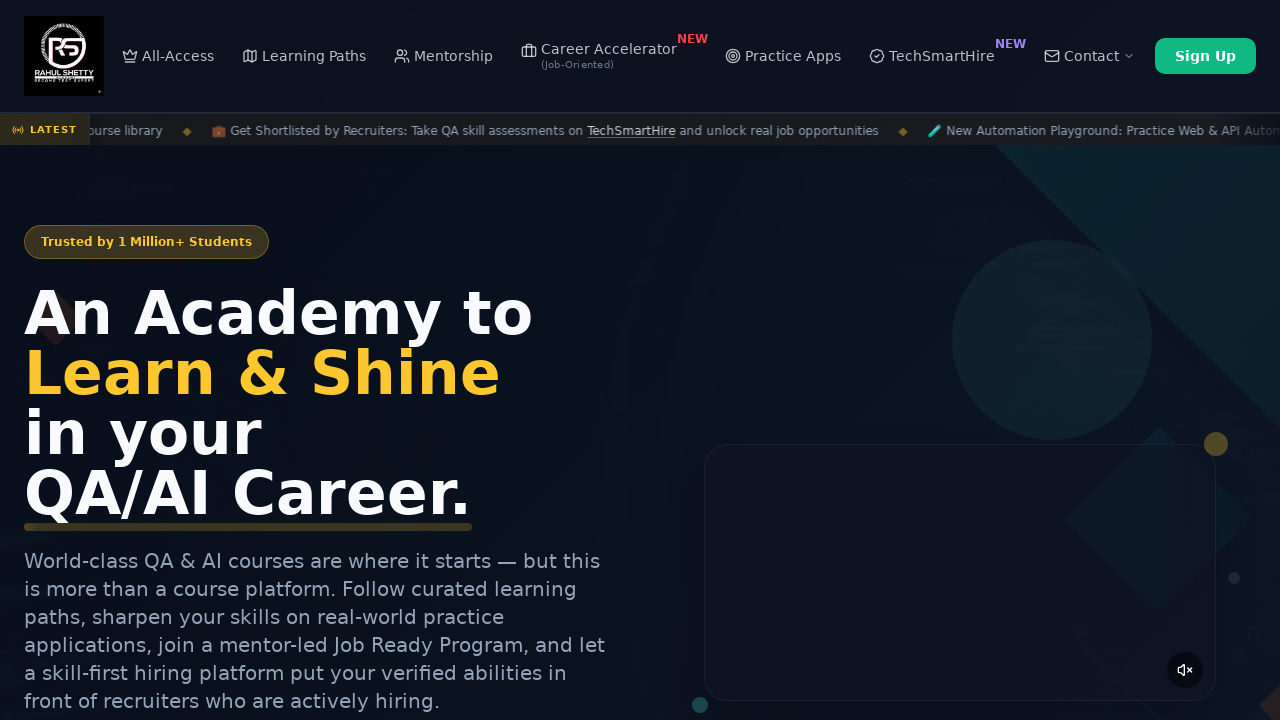

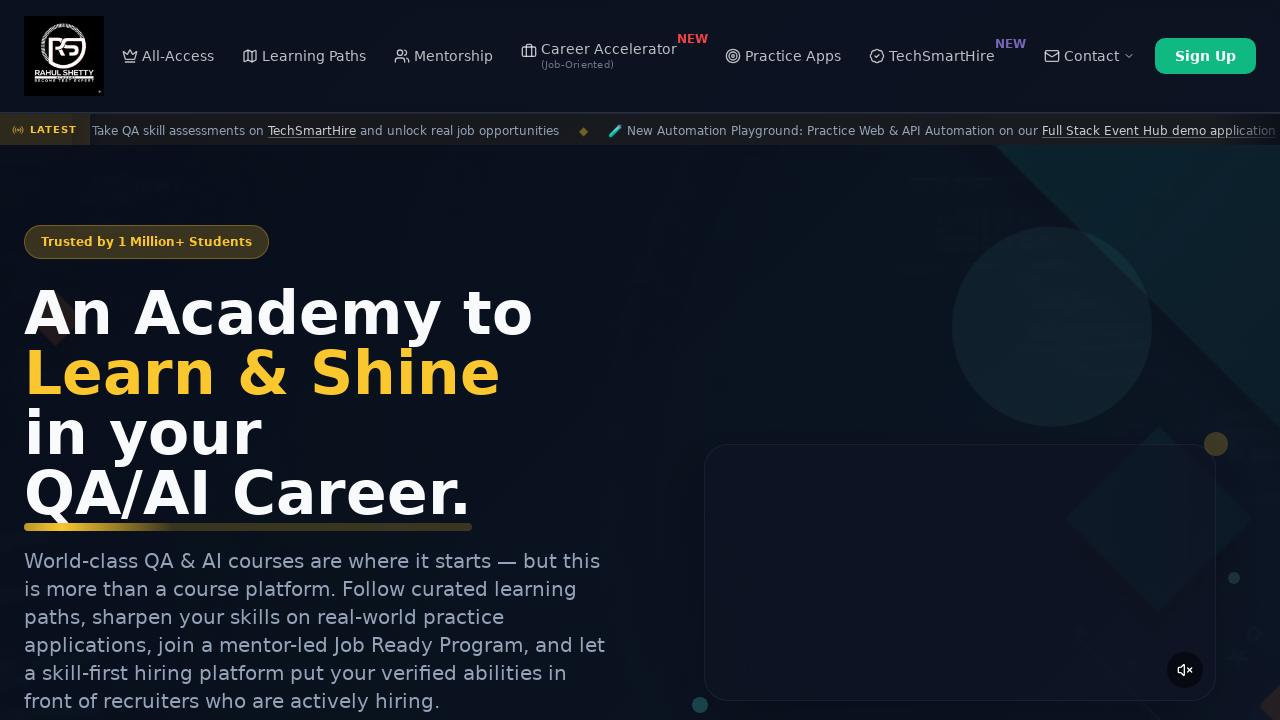